Tests a sample todo application by marking two items as complete, adding a new todo item, and verifying the new item appears in the list.

Starting URL: https://lambdatest.github.io/sample-todo-app/

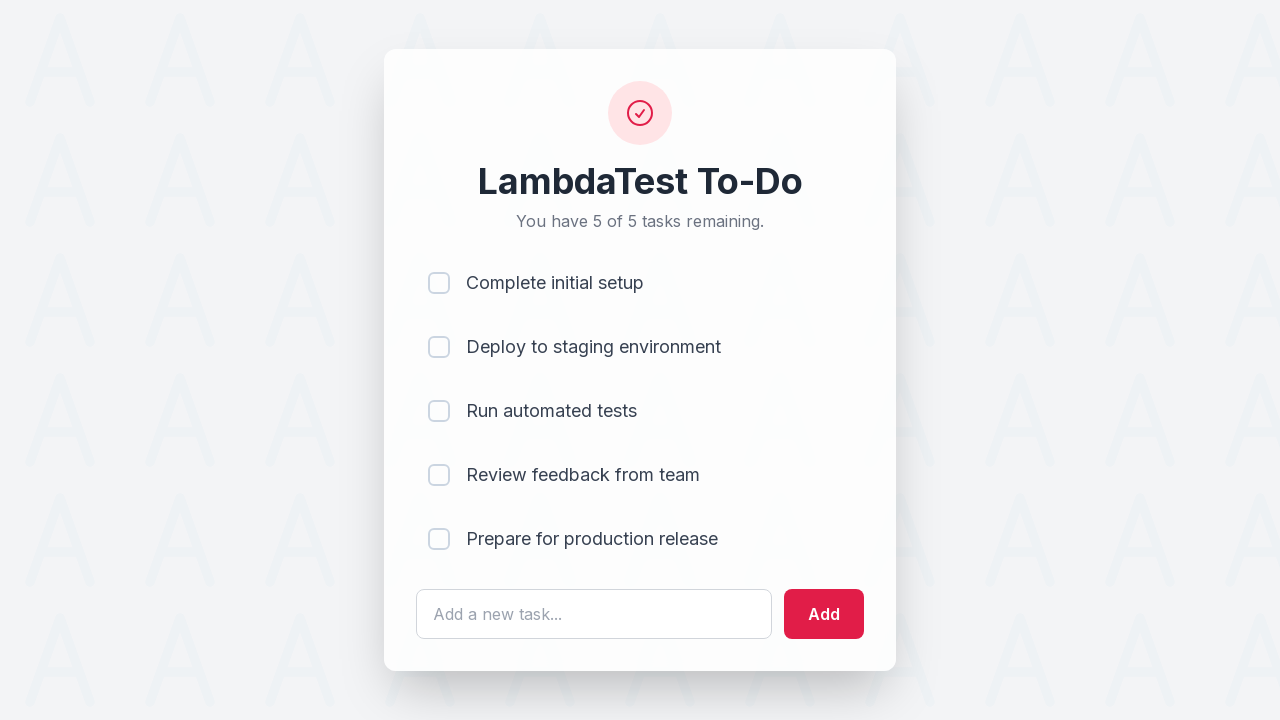

Marked first todo item as complete at (439, 283) on input[name='li1']
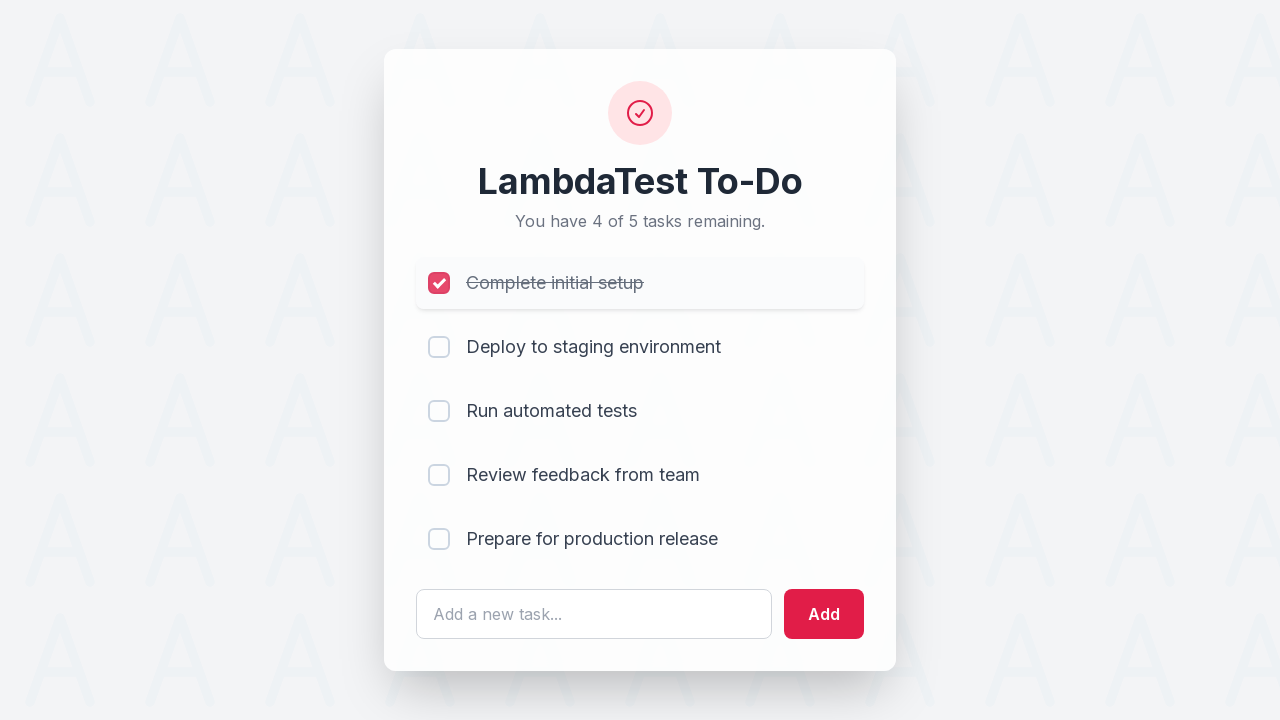

Marked second todo item as complete at (439, 347) on input[name='li2']
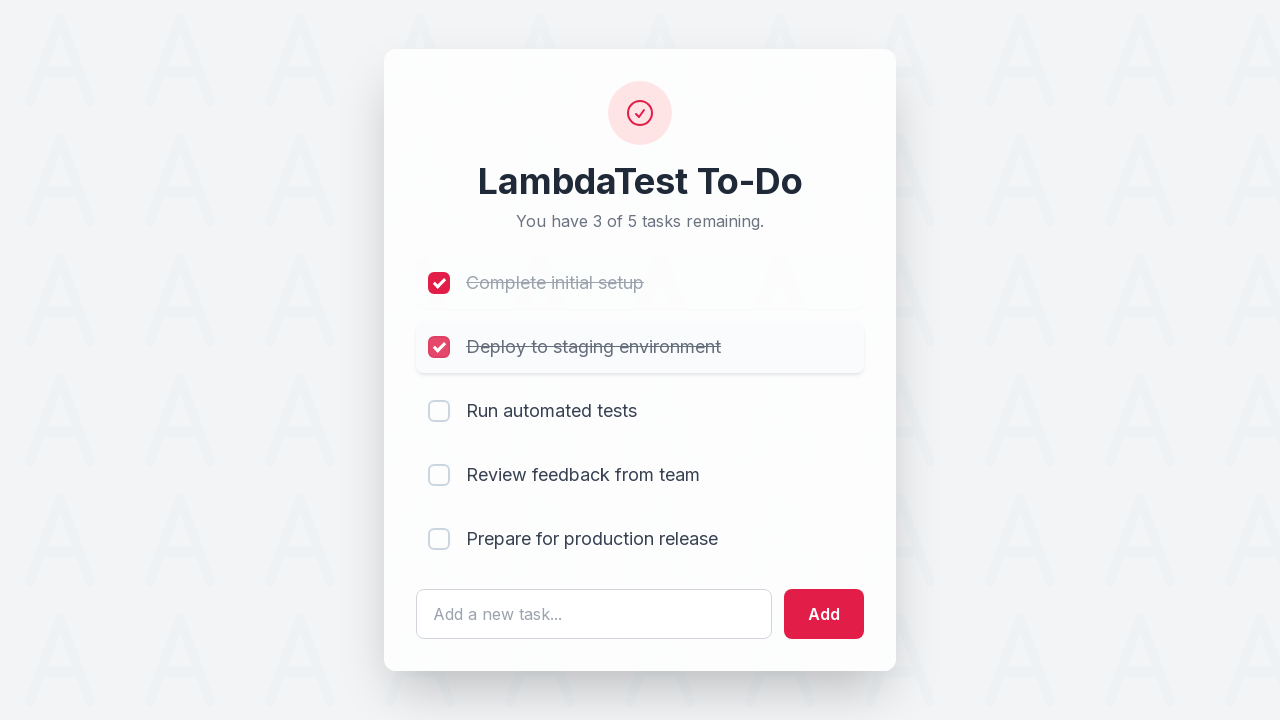

Filled new todo text field with 'Yey, Let's add it to list' on #sampletodotext
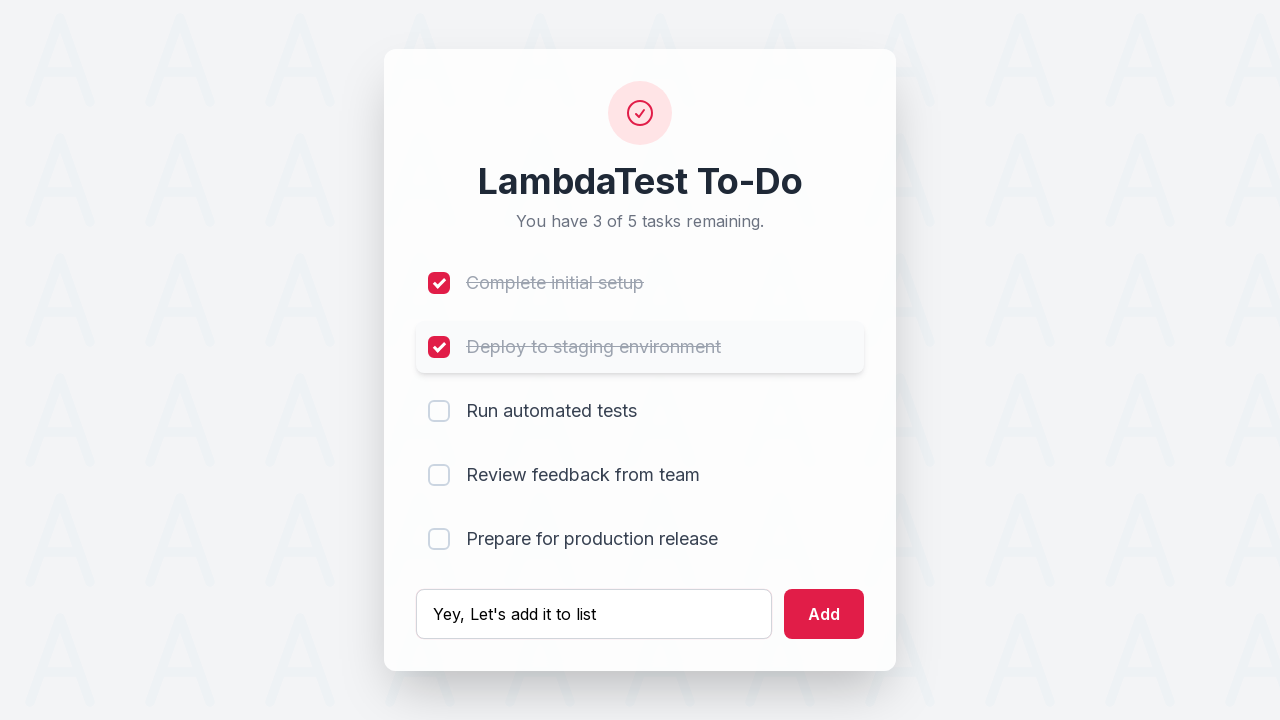

Clicked add button to create new todo item at (824, 614) on #addbutton
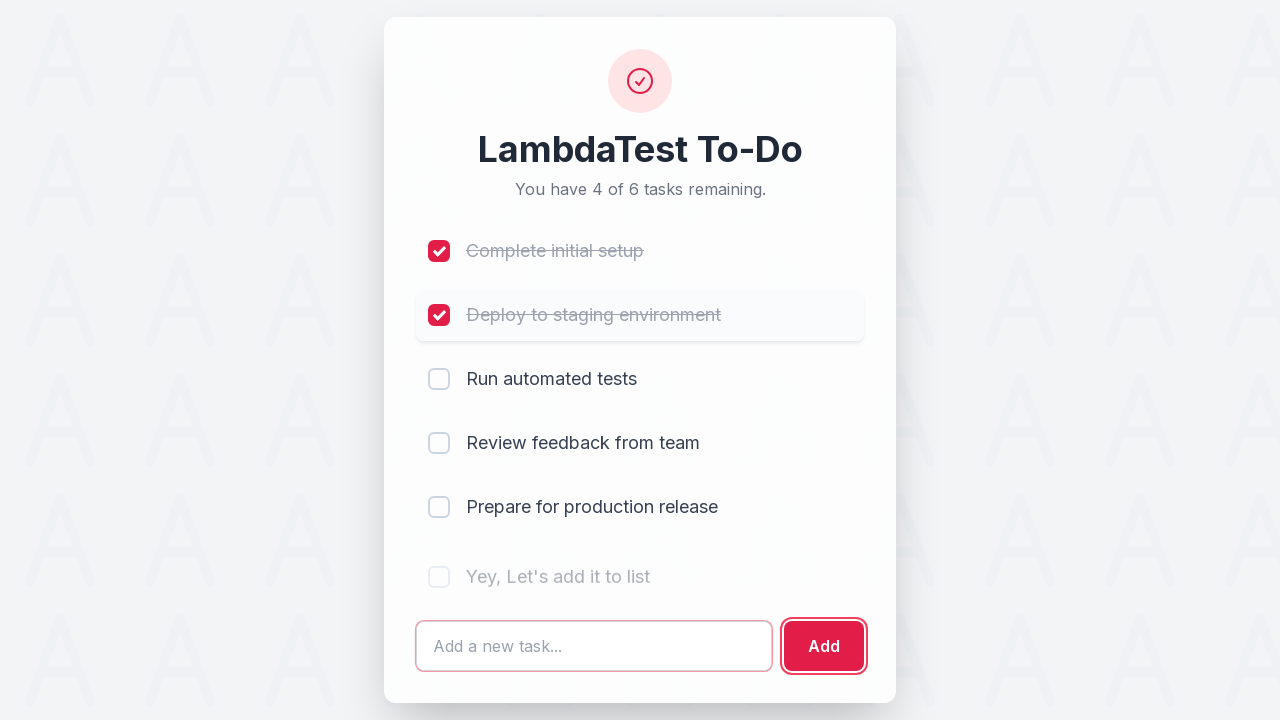

New todo item appeared in the list
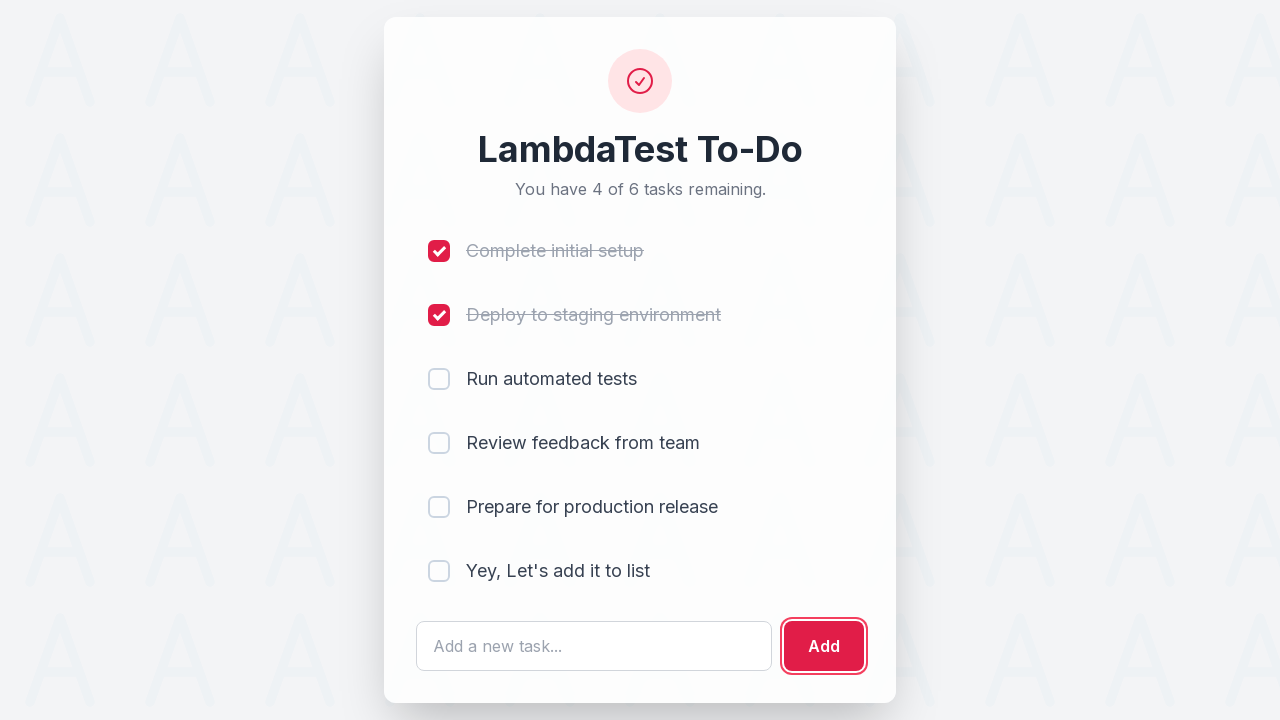

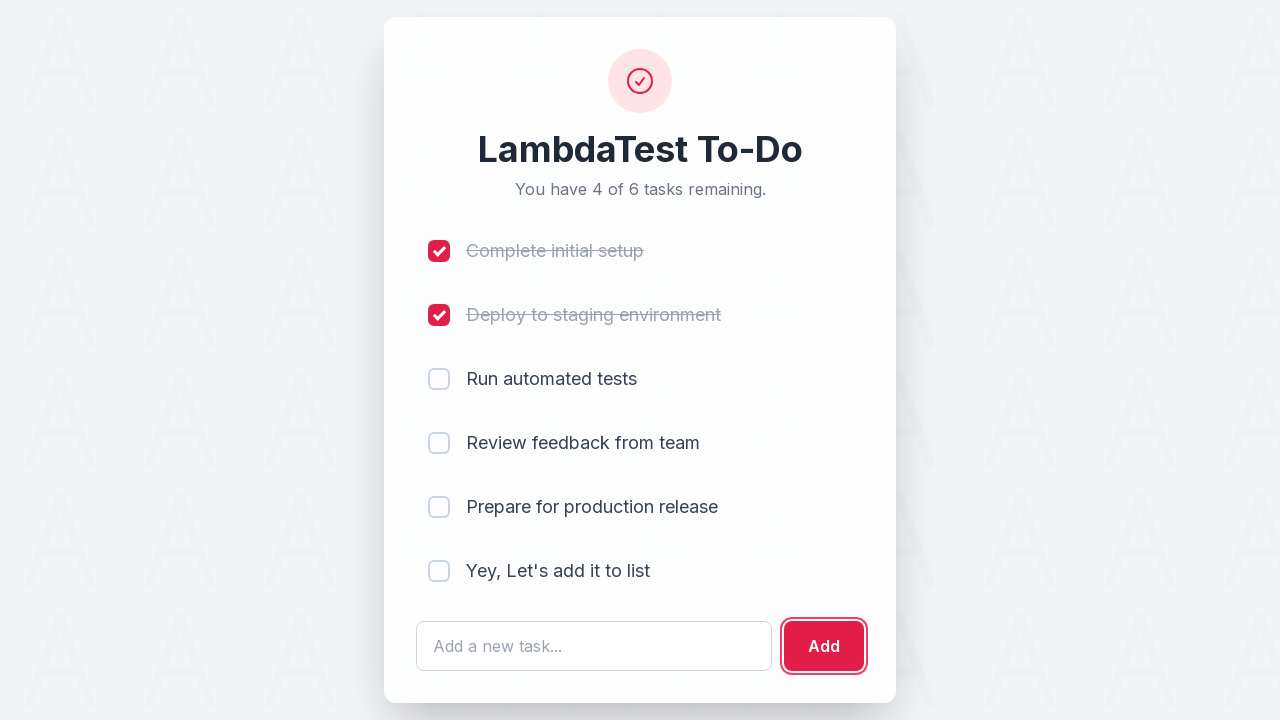